Tests interaction with input fields nested within multiple shadow DOM layers by using JavaScript to traverse the shadow roots and entering text

Starting URL: https://selectorshub.com/iframe-in-shadow-dom/

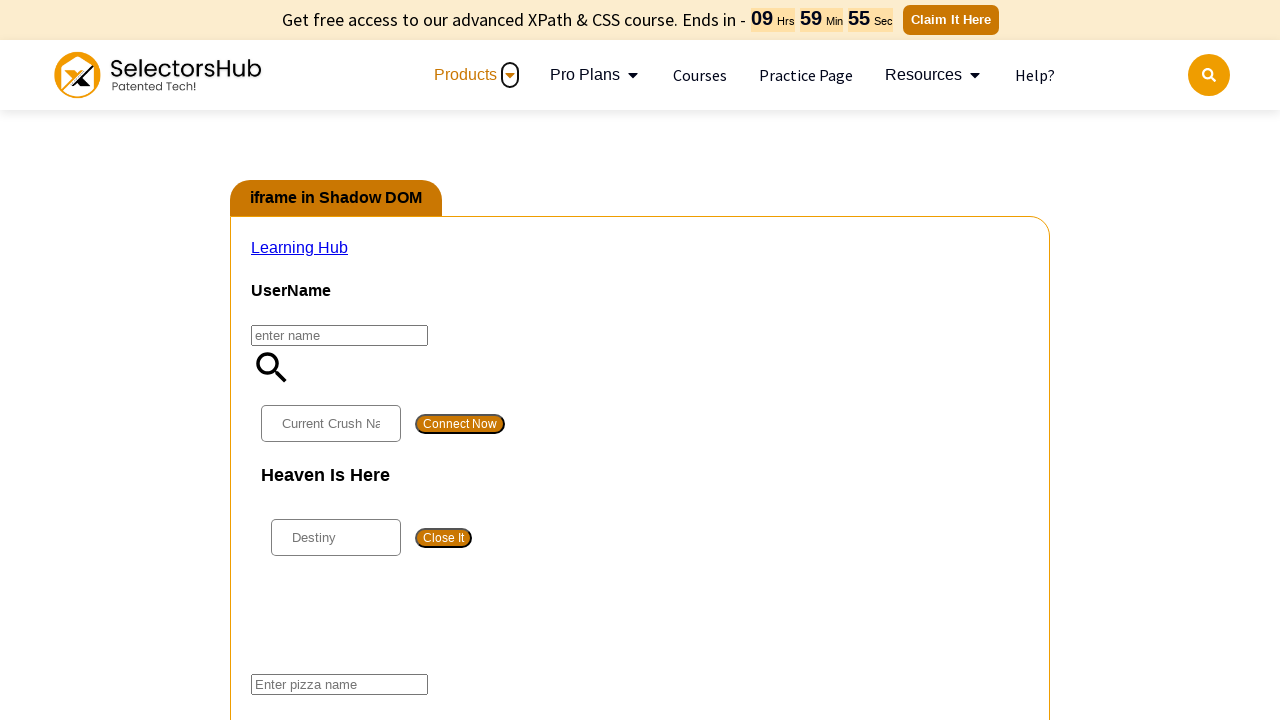

Traversed multiple shadow DOM layers to locate the target input element (#pizza)
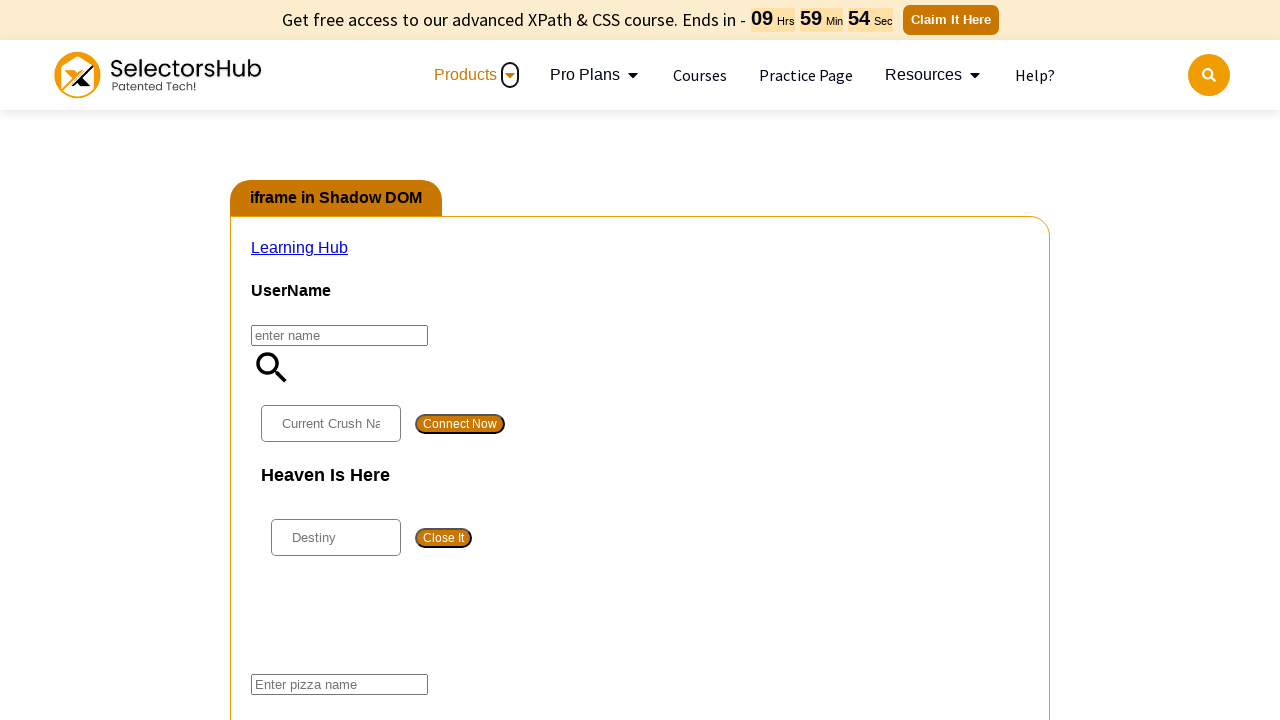

Filled shadow DOM input field with 'Test User Name'
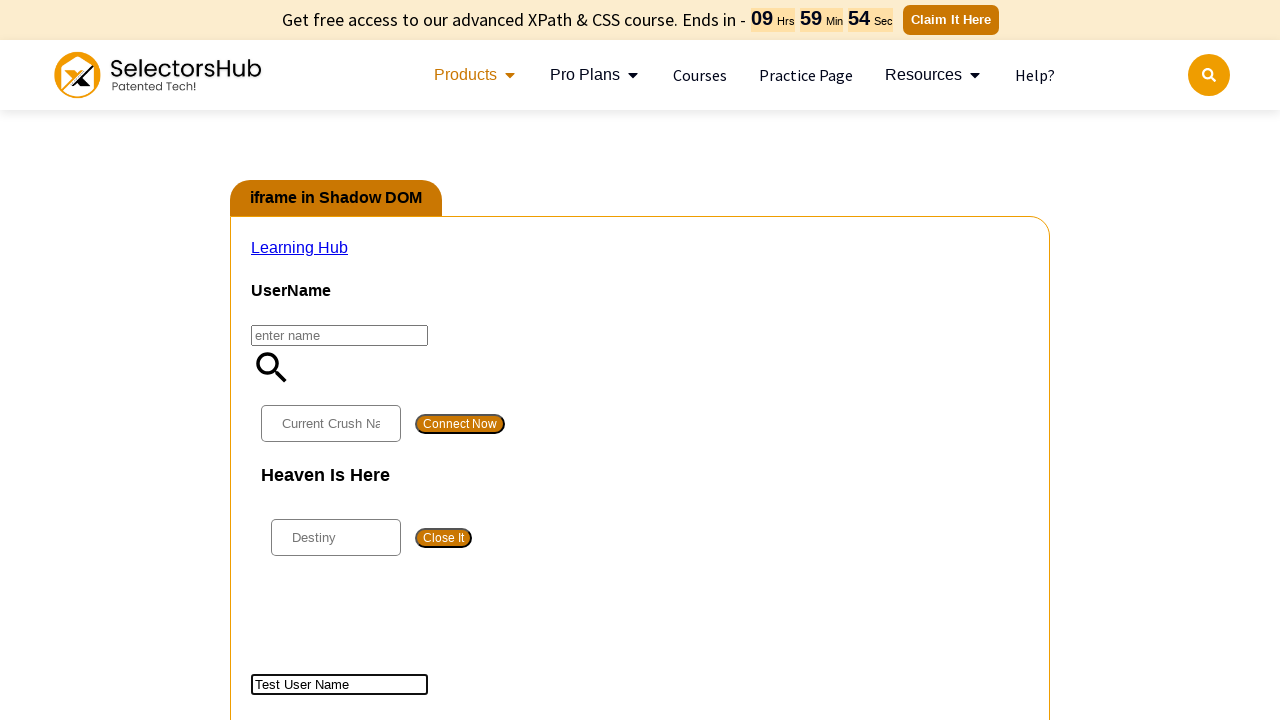

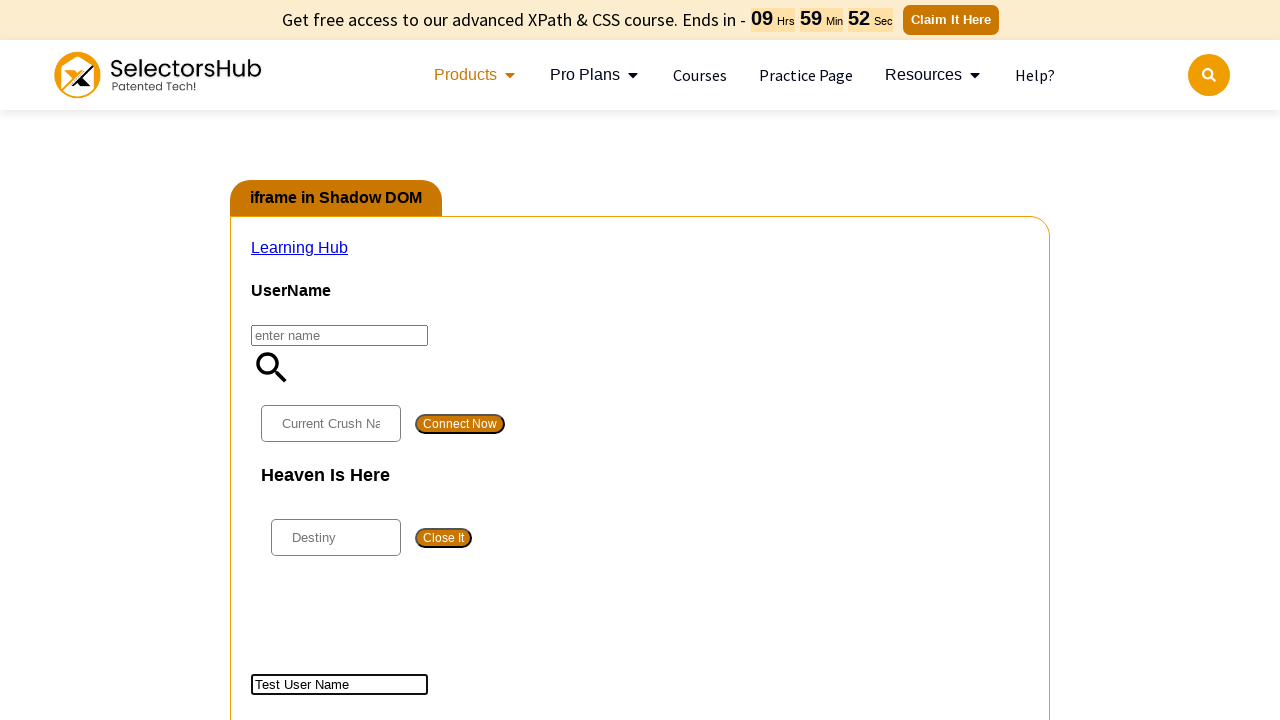